Tests keyboard events functionality by typing text into the page and pressing Enter, then verifying the page heading is displayed correctly.

Starting URL: https://training-support.net/webelements/keyboard-events

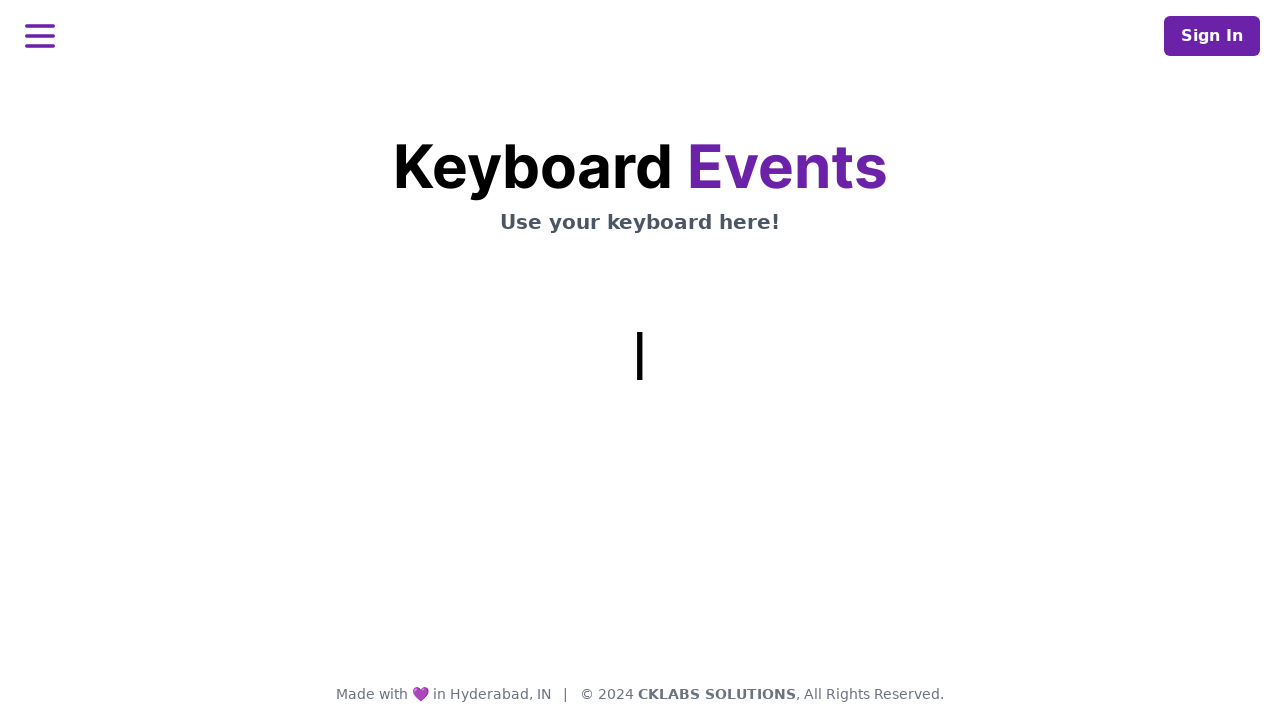

Typed 'This is coming from Selenium' using keyboard
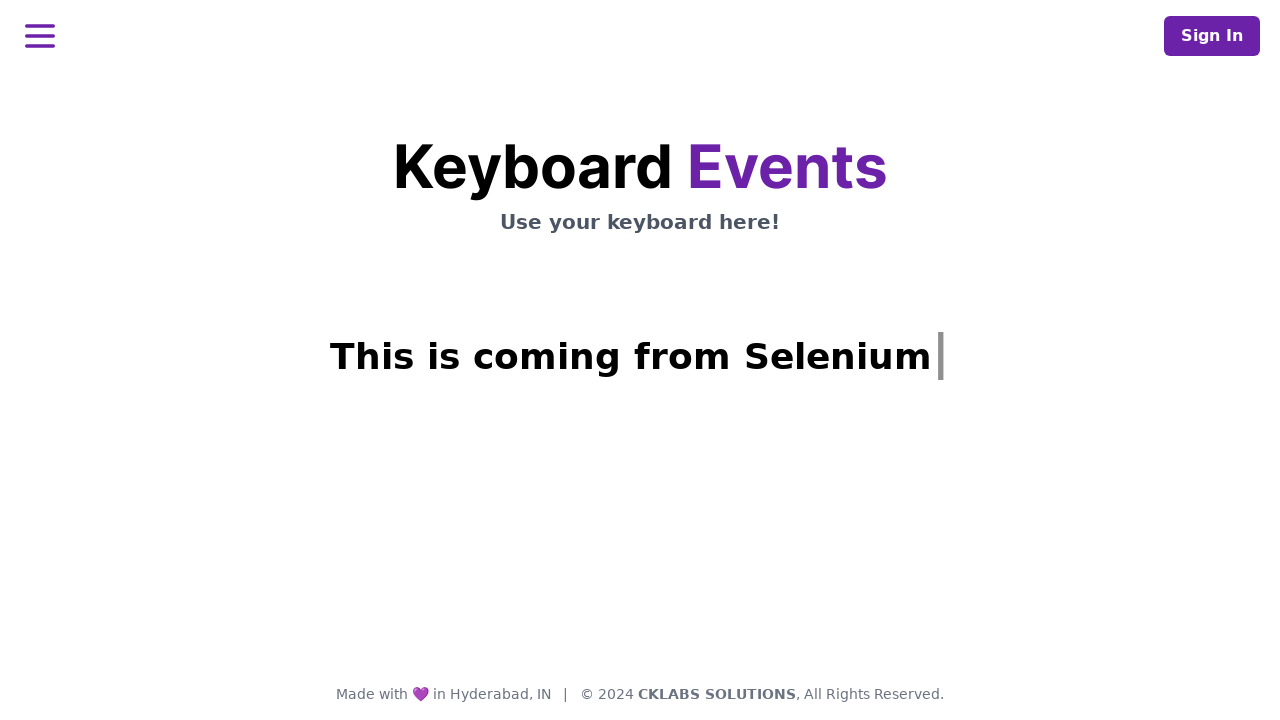

Pressed Enter key
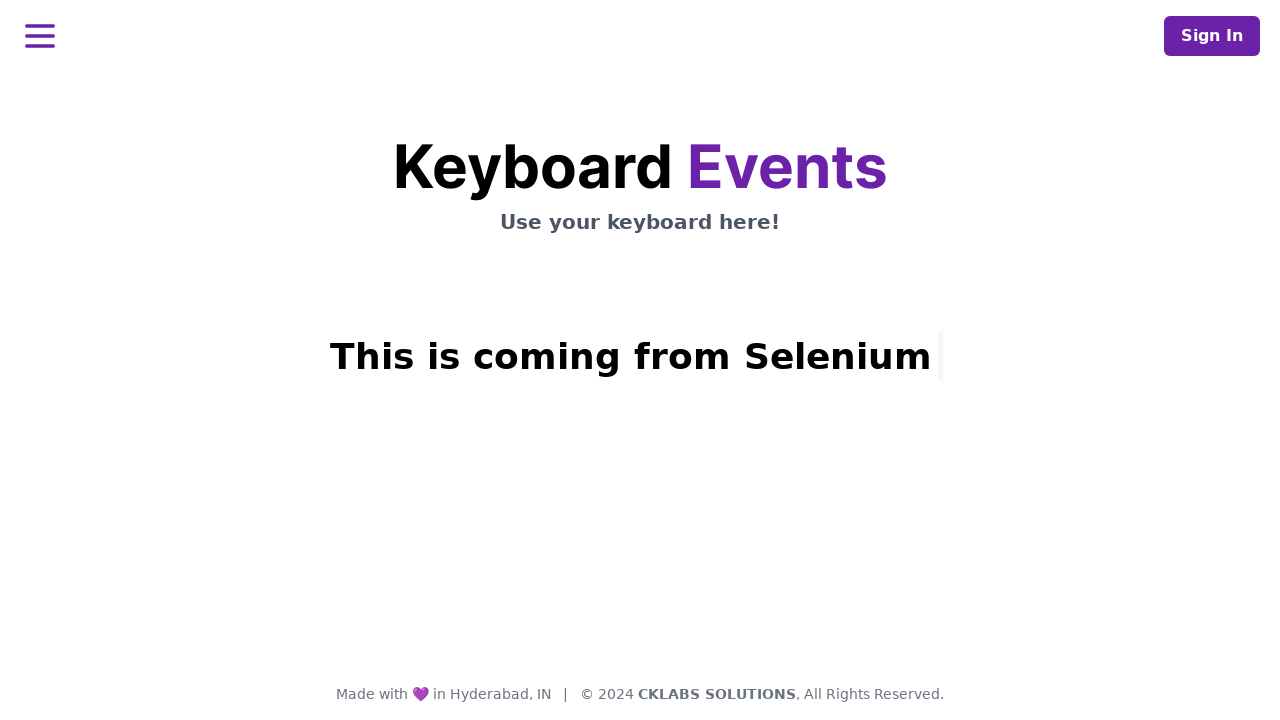

Page heading (h1.mt-3) loaded and is visible
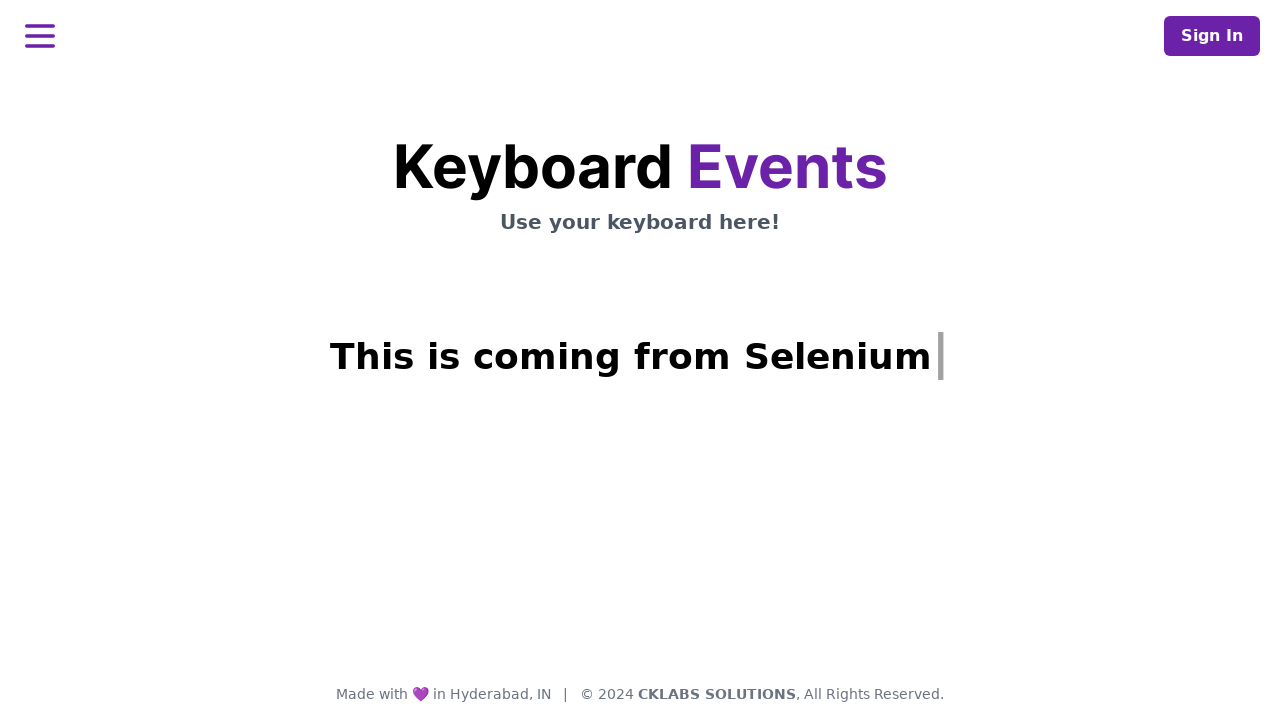

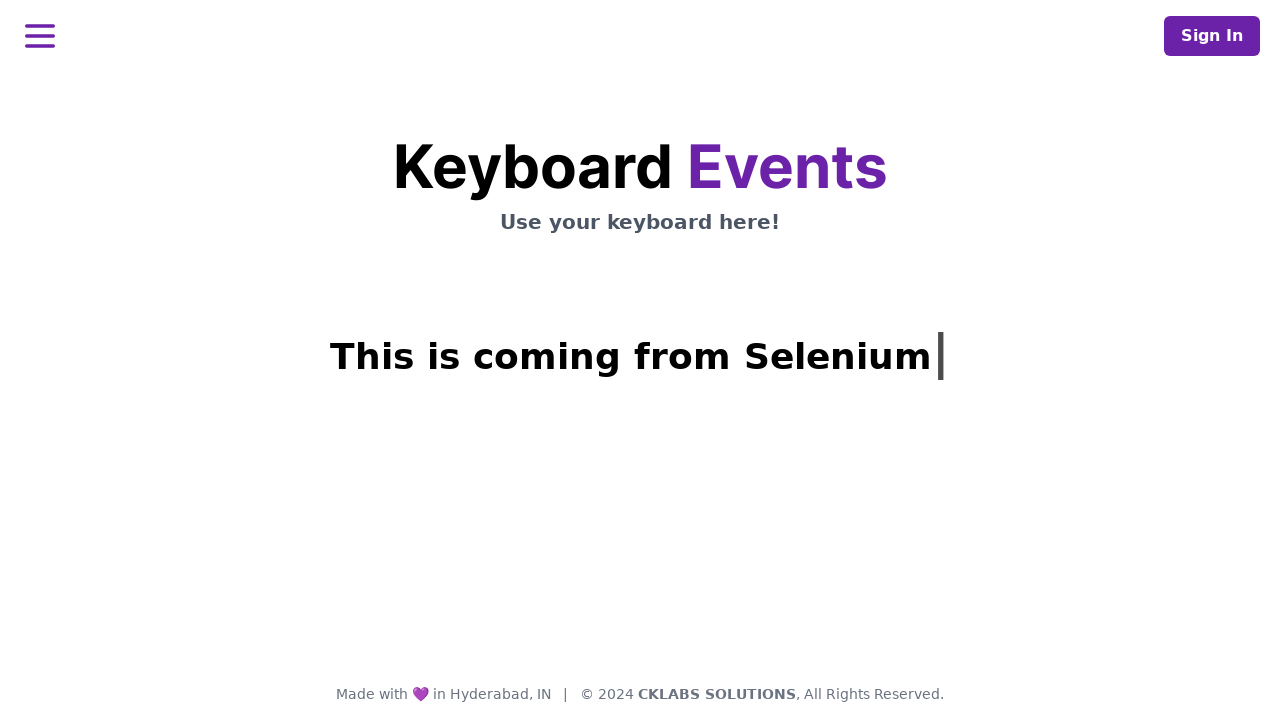